Navigates to Books to Scrape website and clicks on a book category (Christian books) to view the category page, then verifies that book listings with prices and thumbnails are displayed.

Starting URL: https://books.toscrape.com/

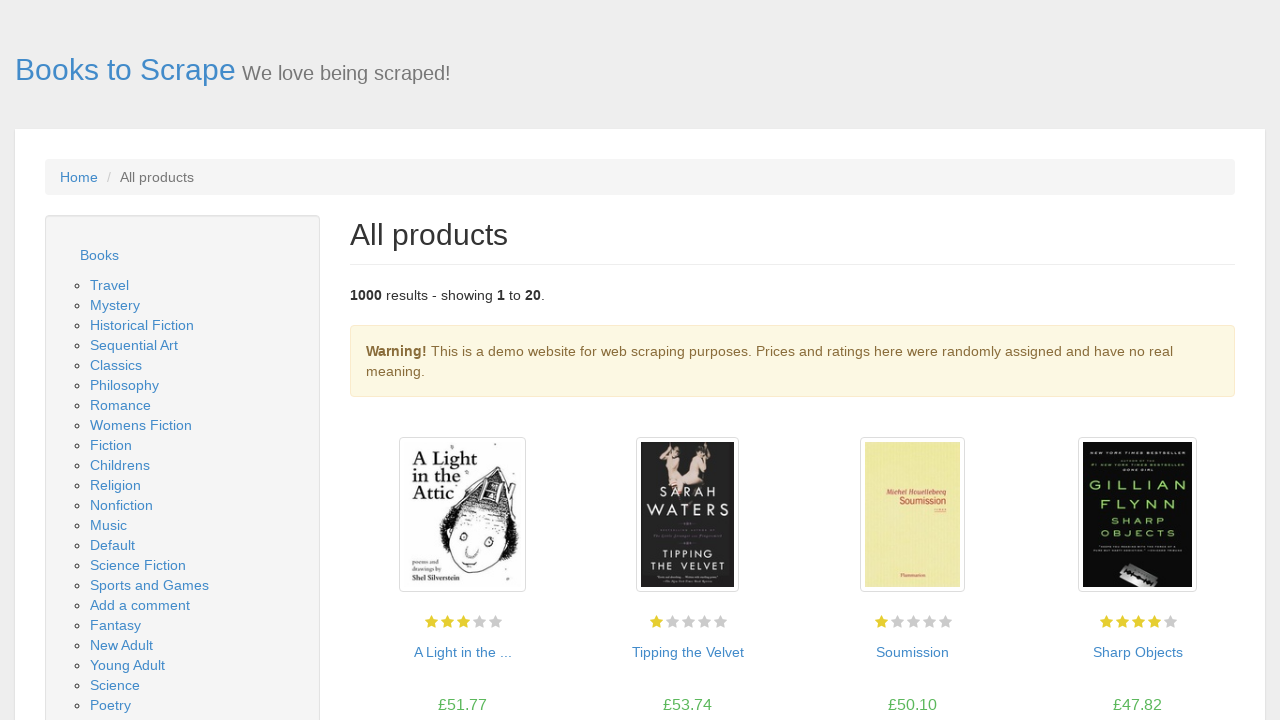

Clicked on Christian books category in the sidebar at (118, 360) on xpath=//*[@id="default"]/div[1]/div/div/aside/div[2]/ul/li/ul/li[42]/a
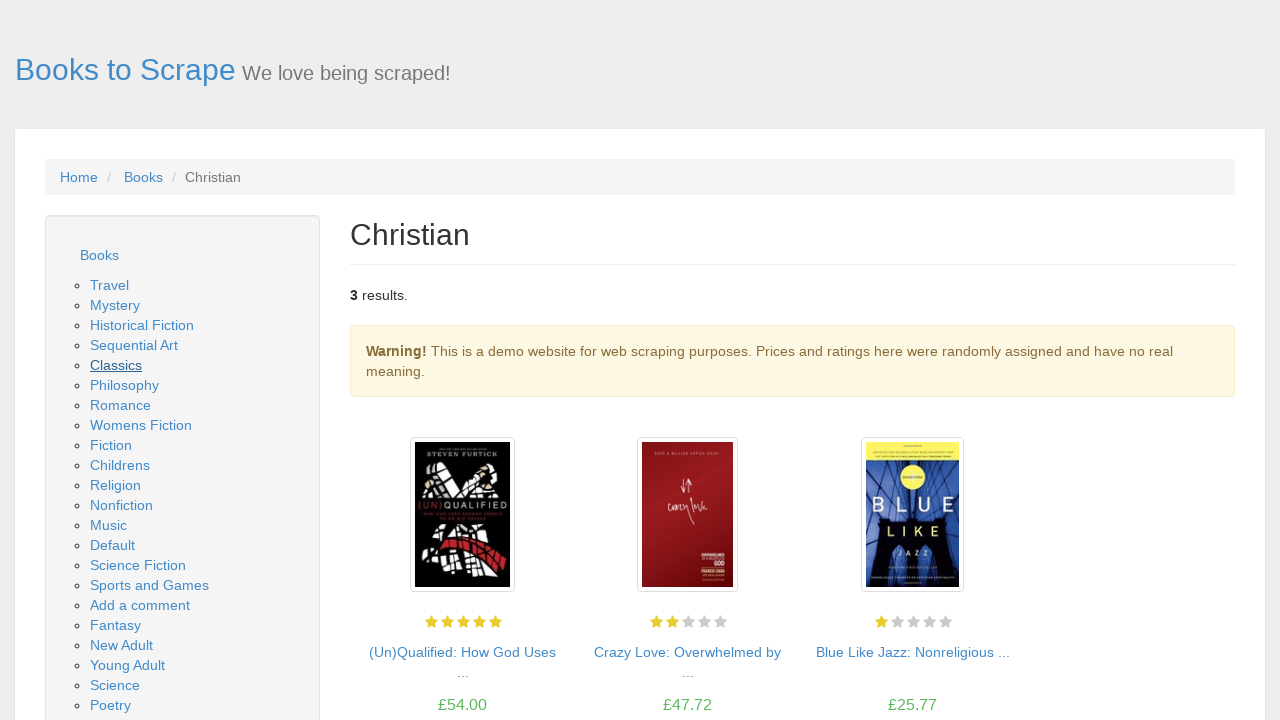

Waited for book prices to load on category page
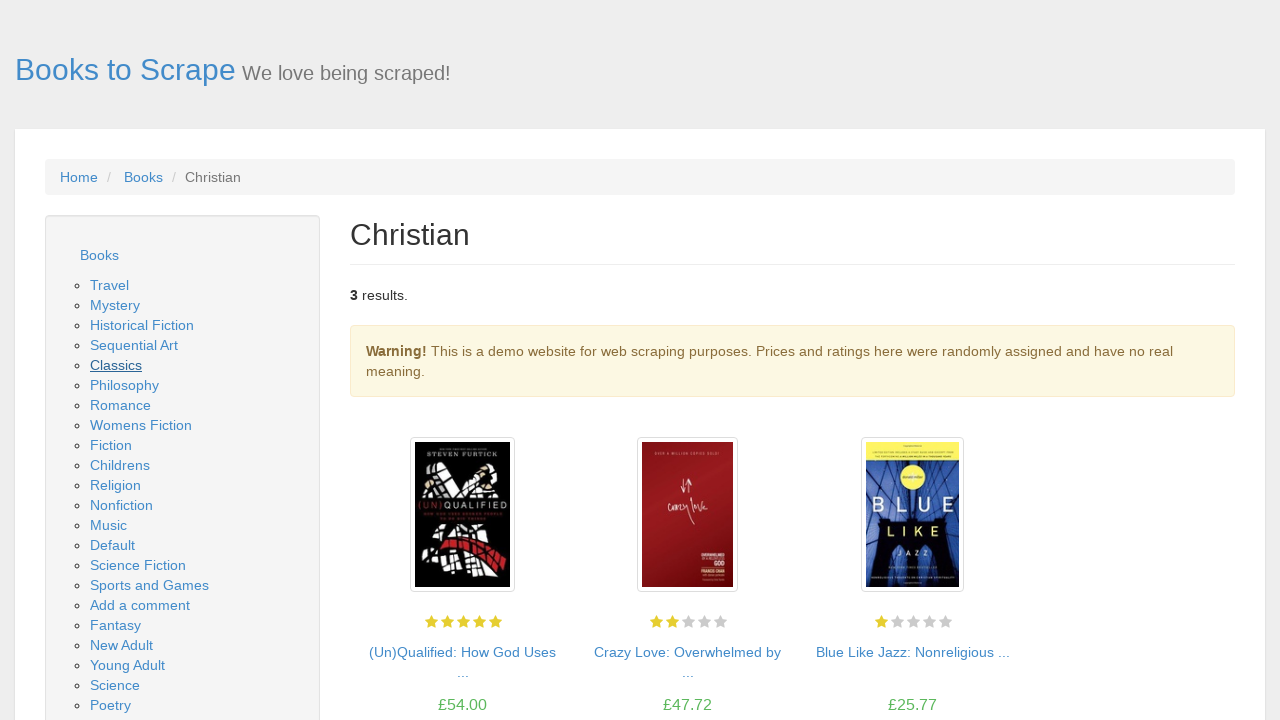

Verified book thumbnails are displayed on category page
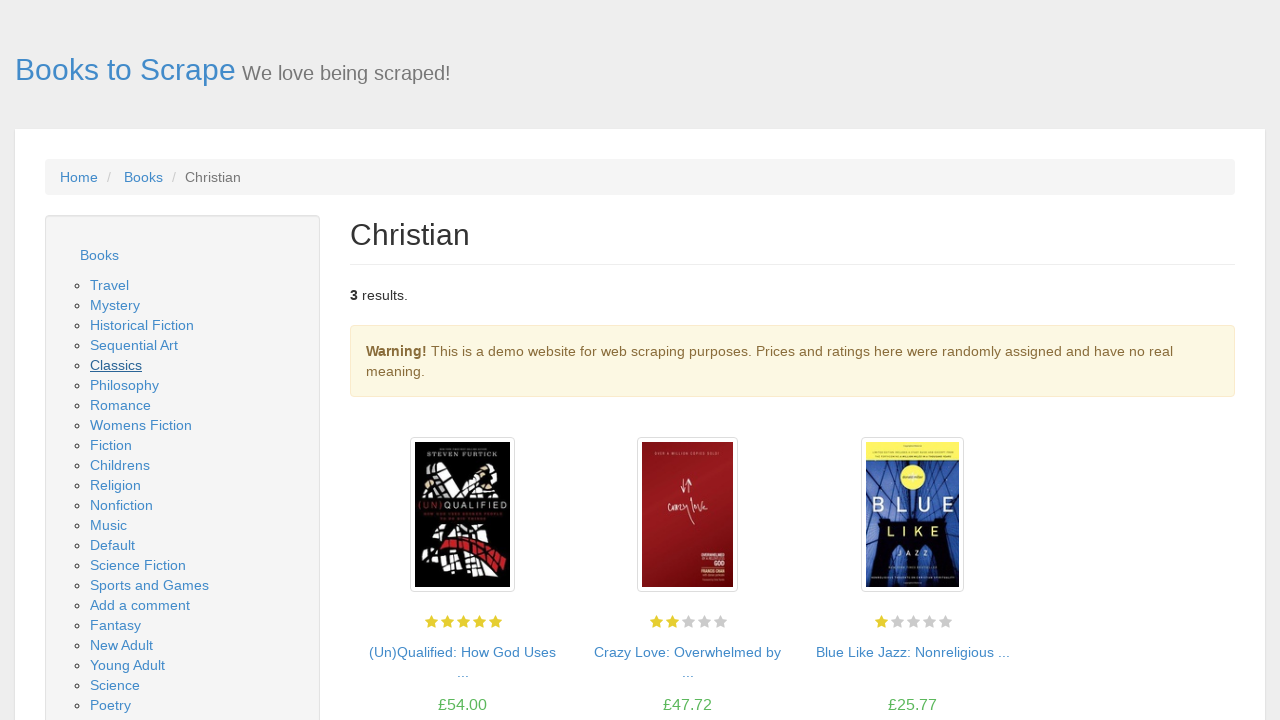

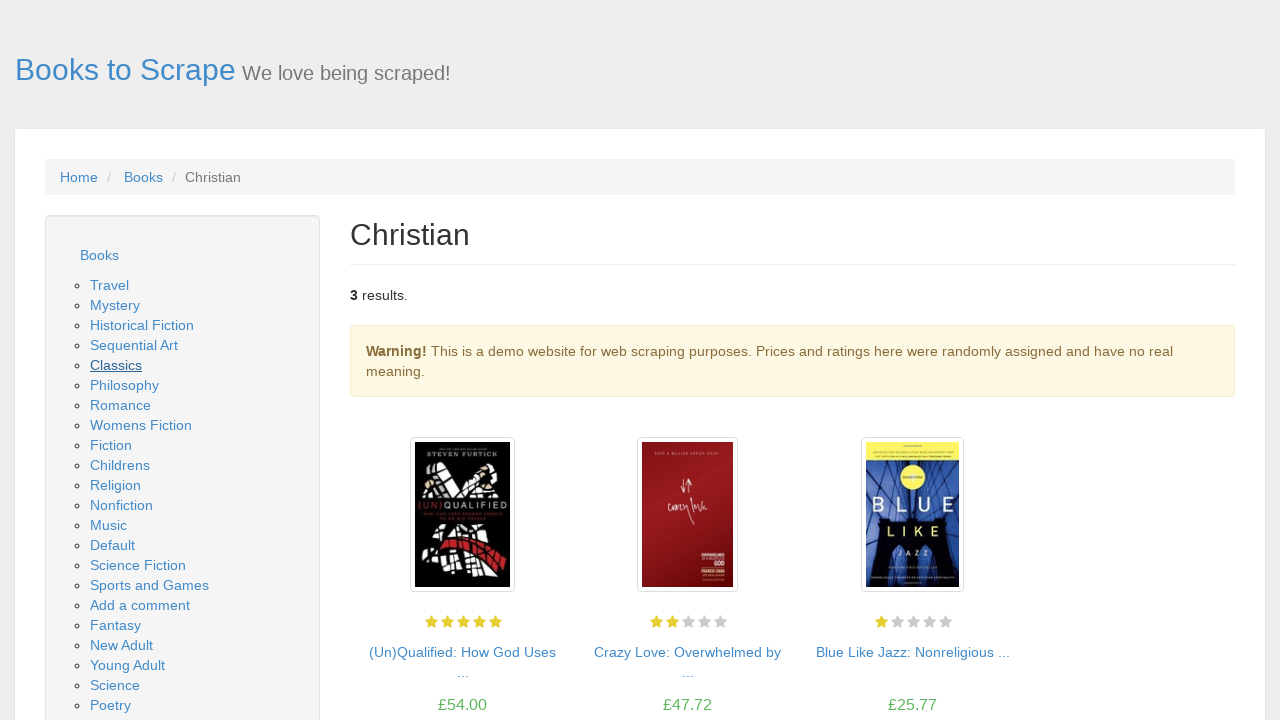